Fills an input field located by name attribute

Starting URL: http://only-testing-blog.blogspot.com/2013/11/new-test.html

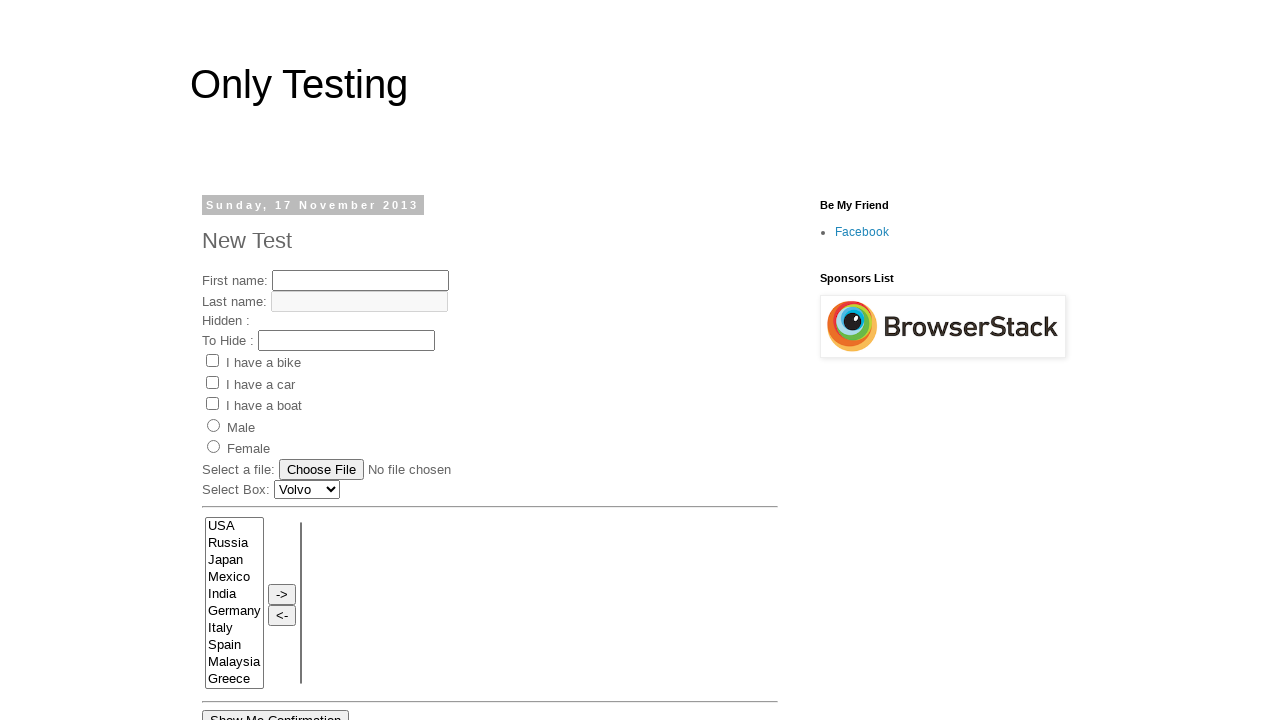

Filled input field with name 'fname' with 'My First Name' on input[name='fname']
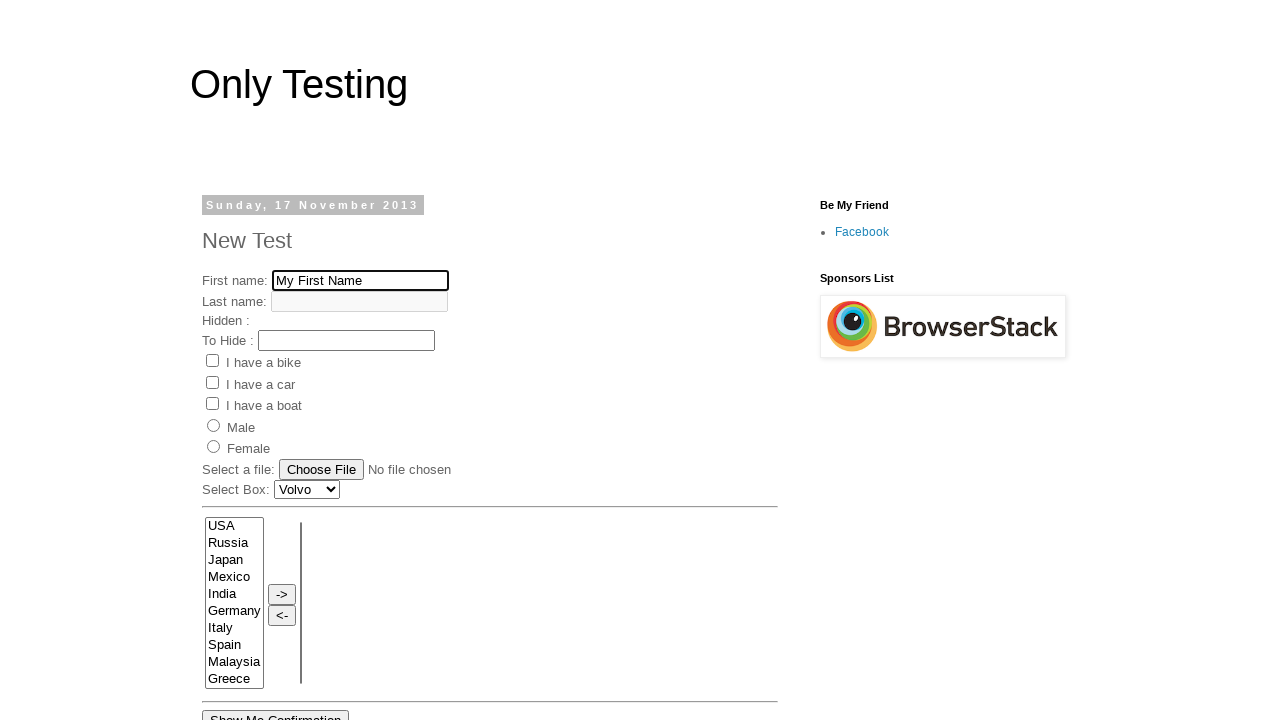

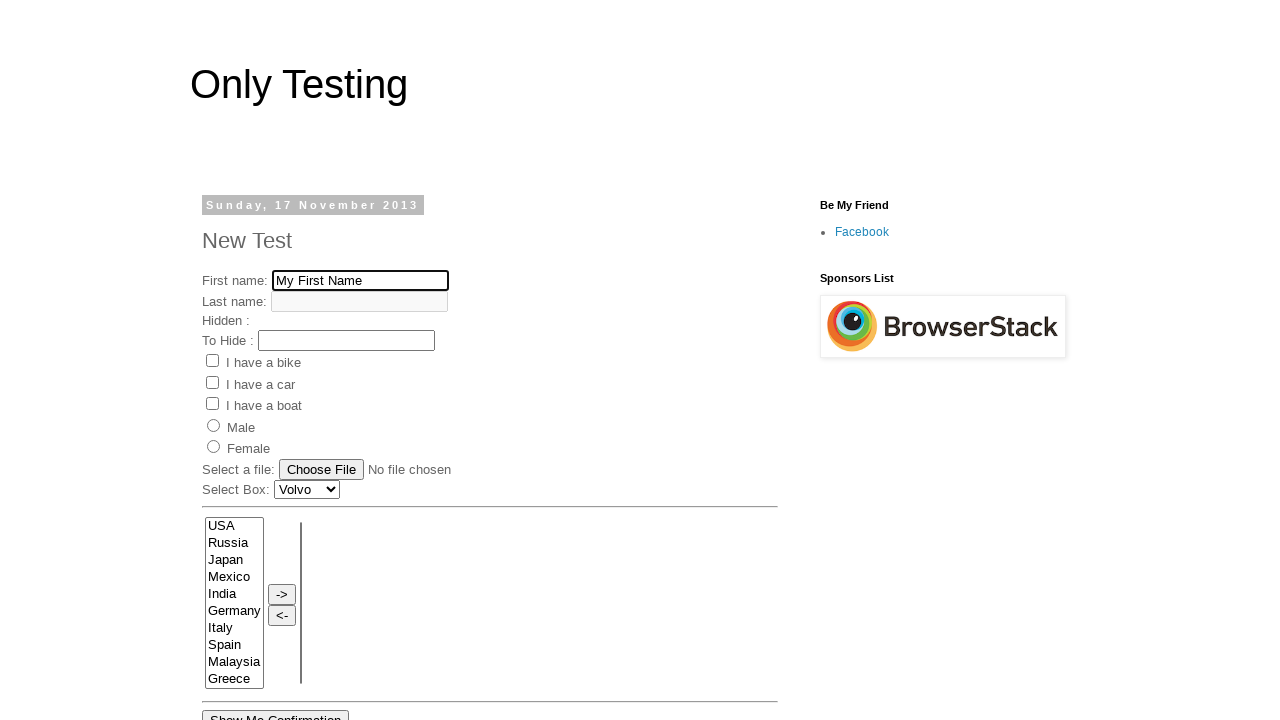